Tests alert popup handling by clicking a button that triggers an alert and accepting it

Starting URL: http://demo.automationtesting.in/Alerts.html

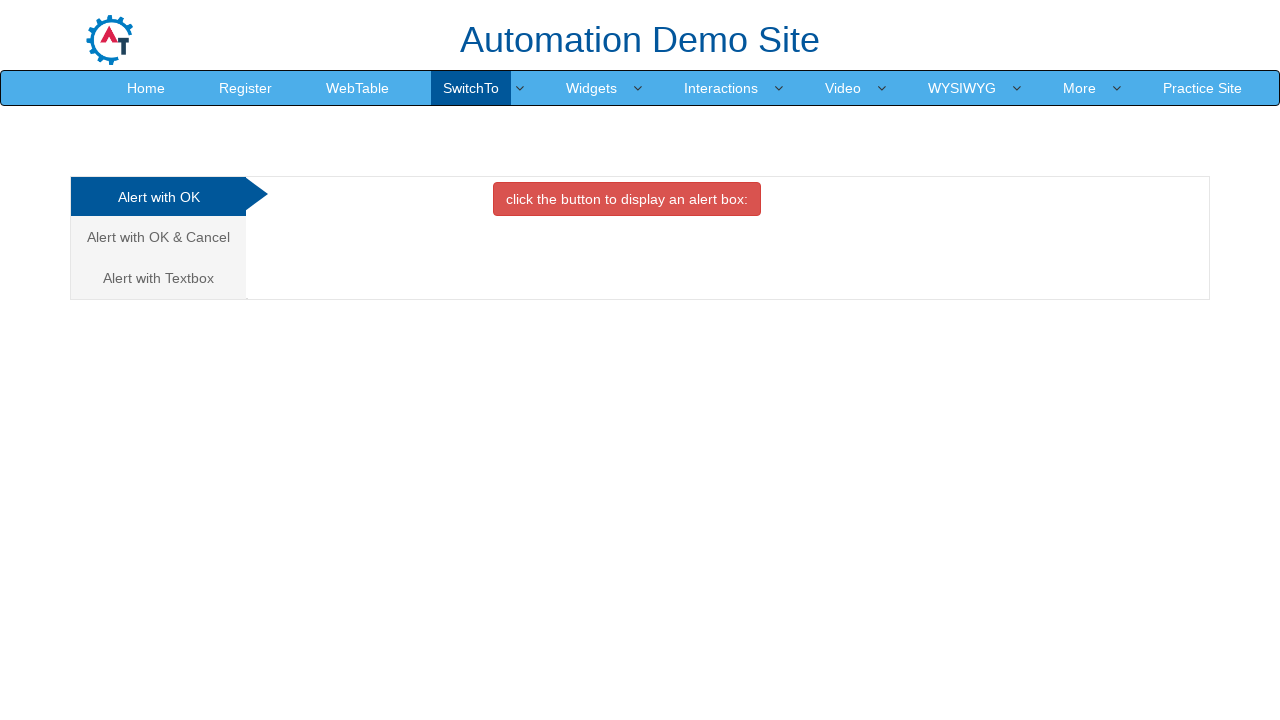

Set up dialog handler to accept alerts
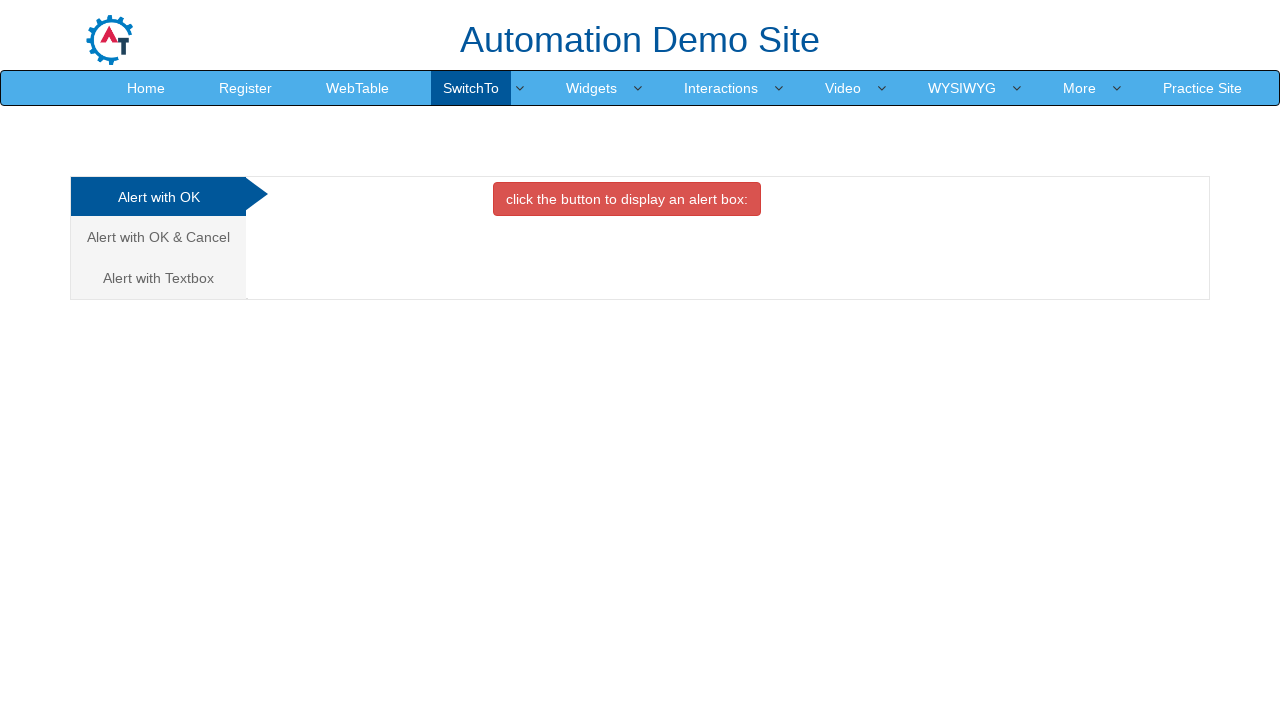

Clicked button to trigger alert popup at (627, 199) on button.btn.btn-danger
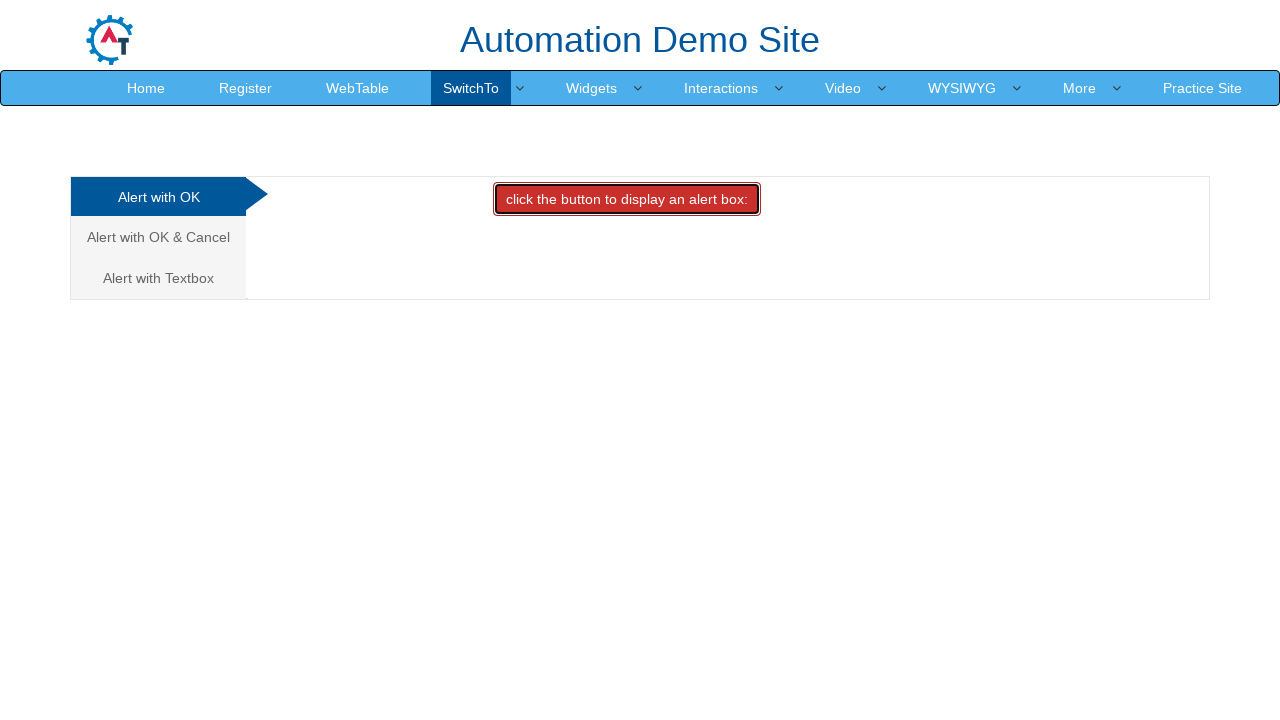

Waited 500ms for alert to be processed and accepted
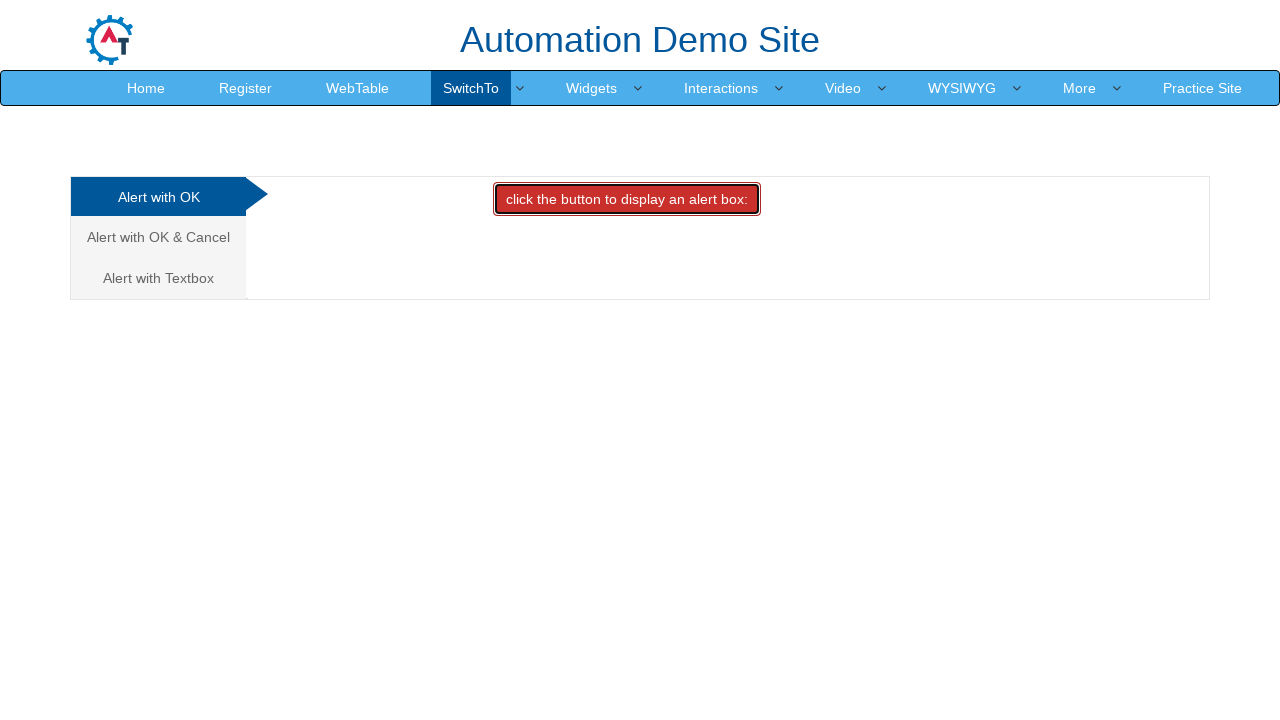

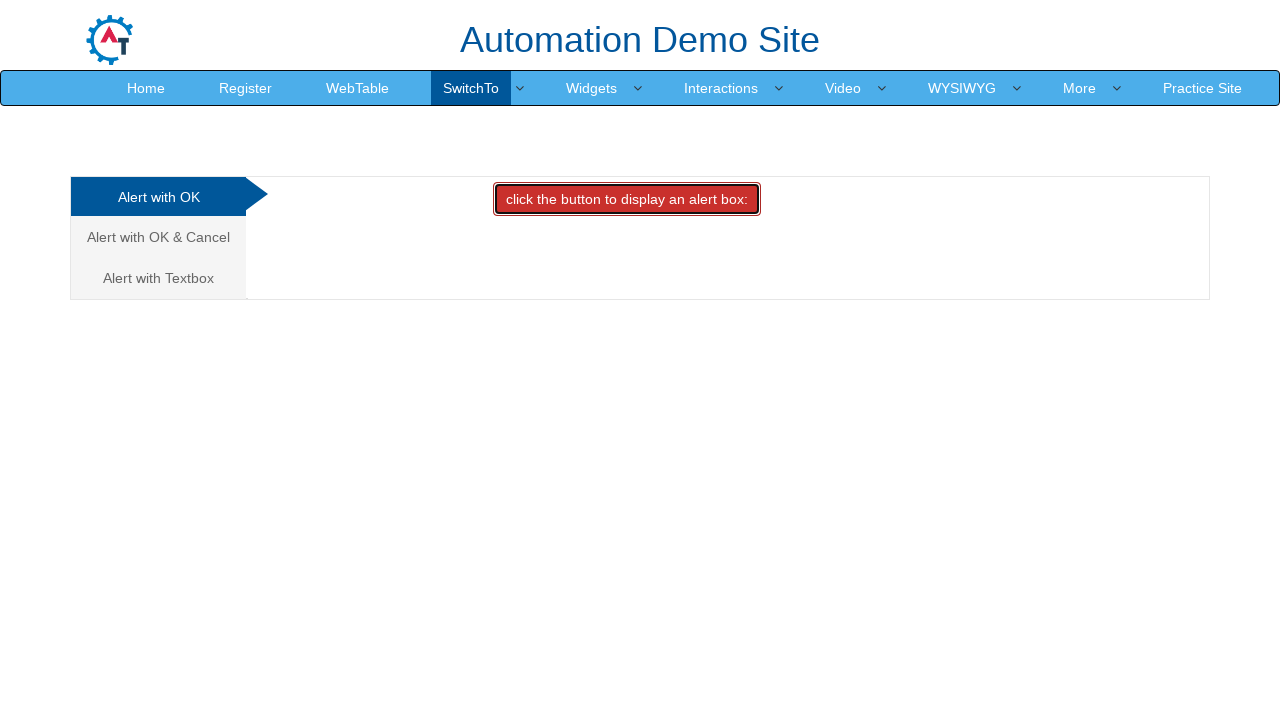